Navigates to the actiTime homepage and verifies the page loads by checking that the page has a title and content.

Starting URL: https://www.actitime.com/

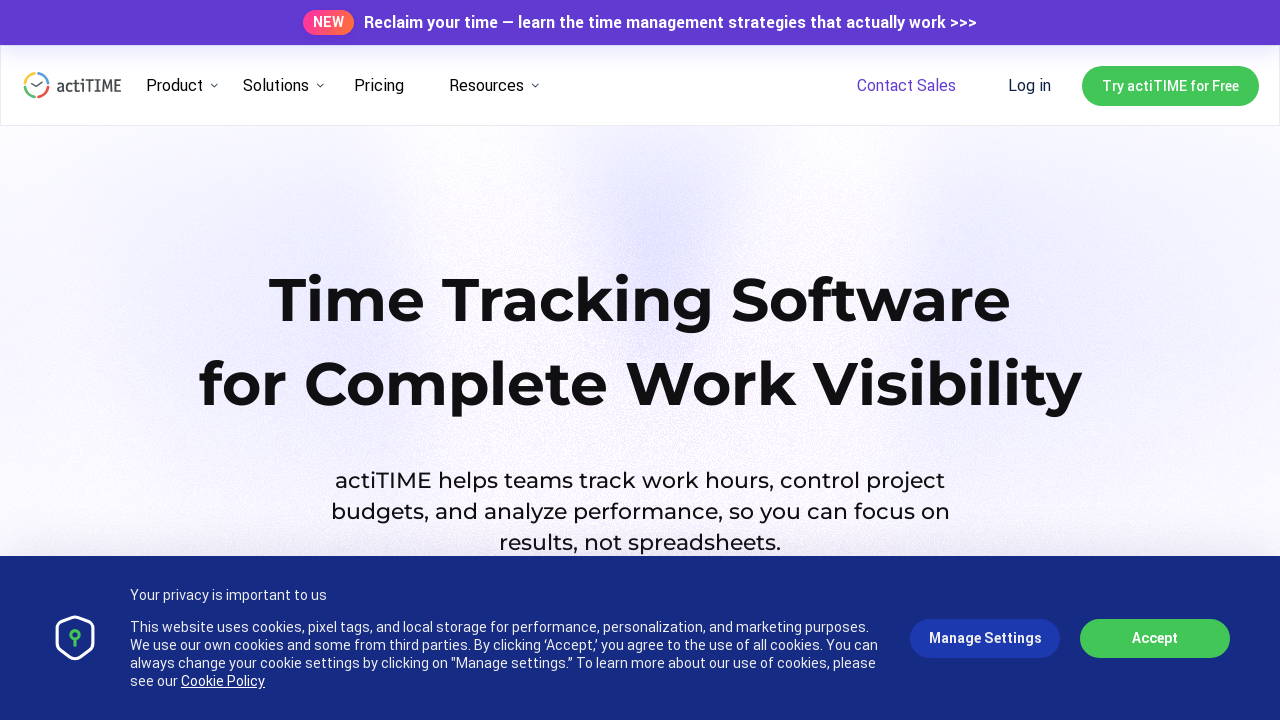

Navigated to actiTime homepage
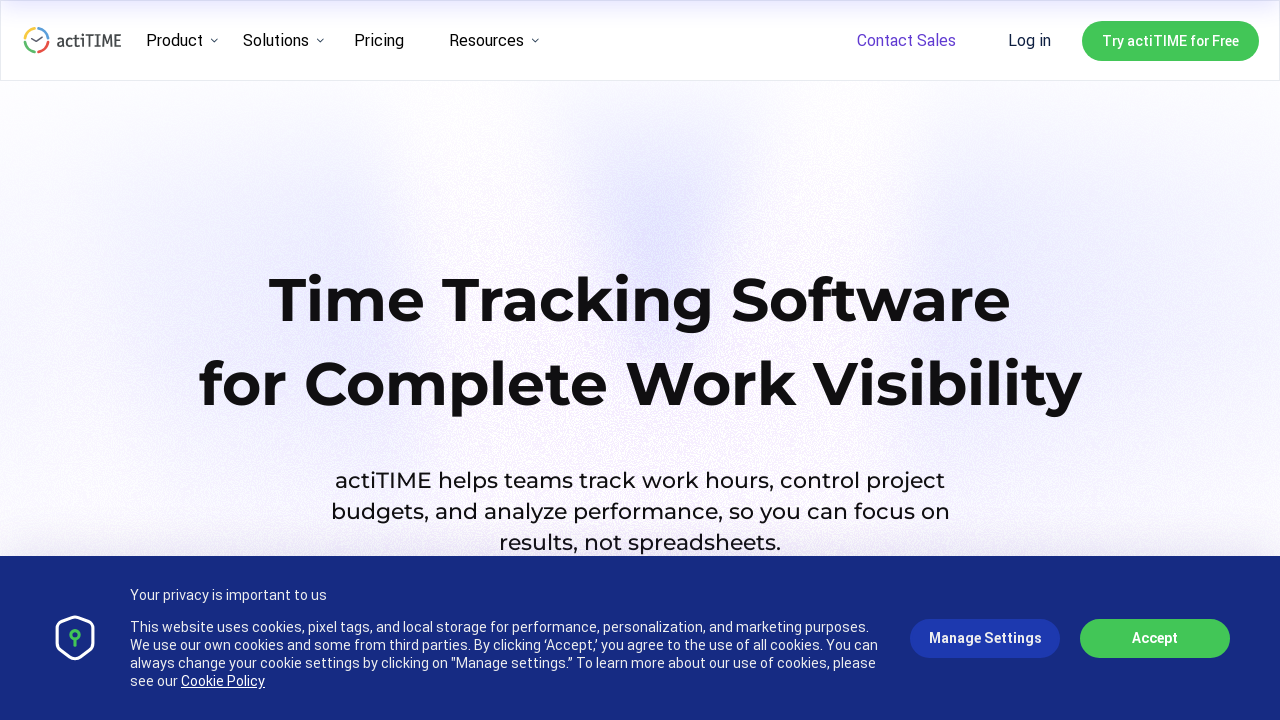

Page DOM content fully loaded
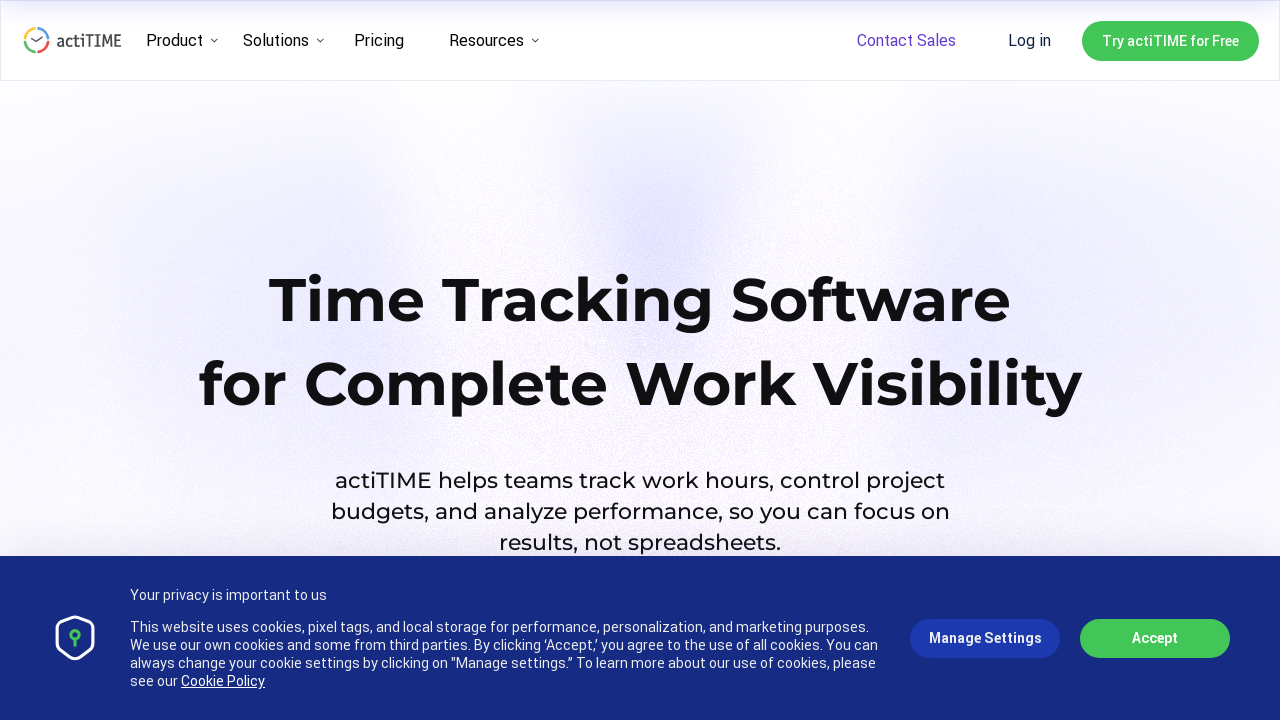

Verified page has a non-empty title
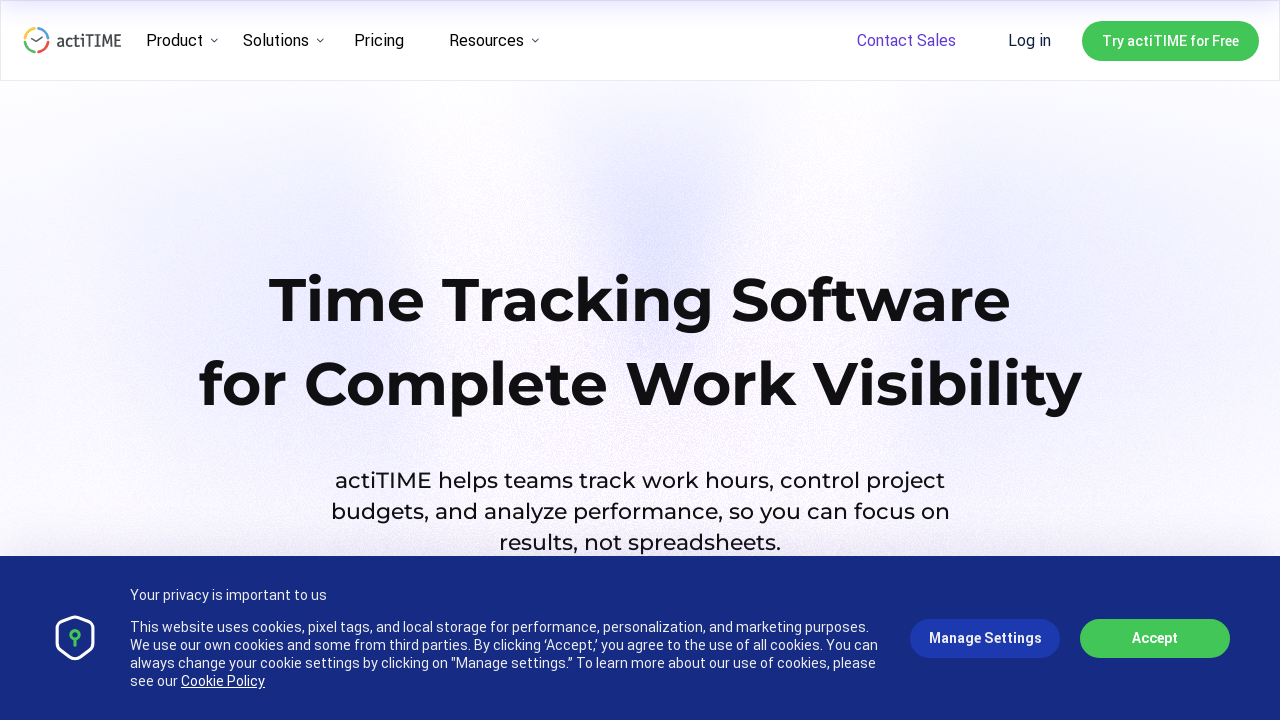

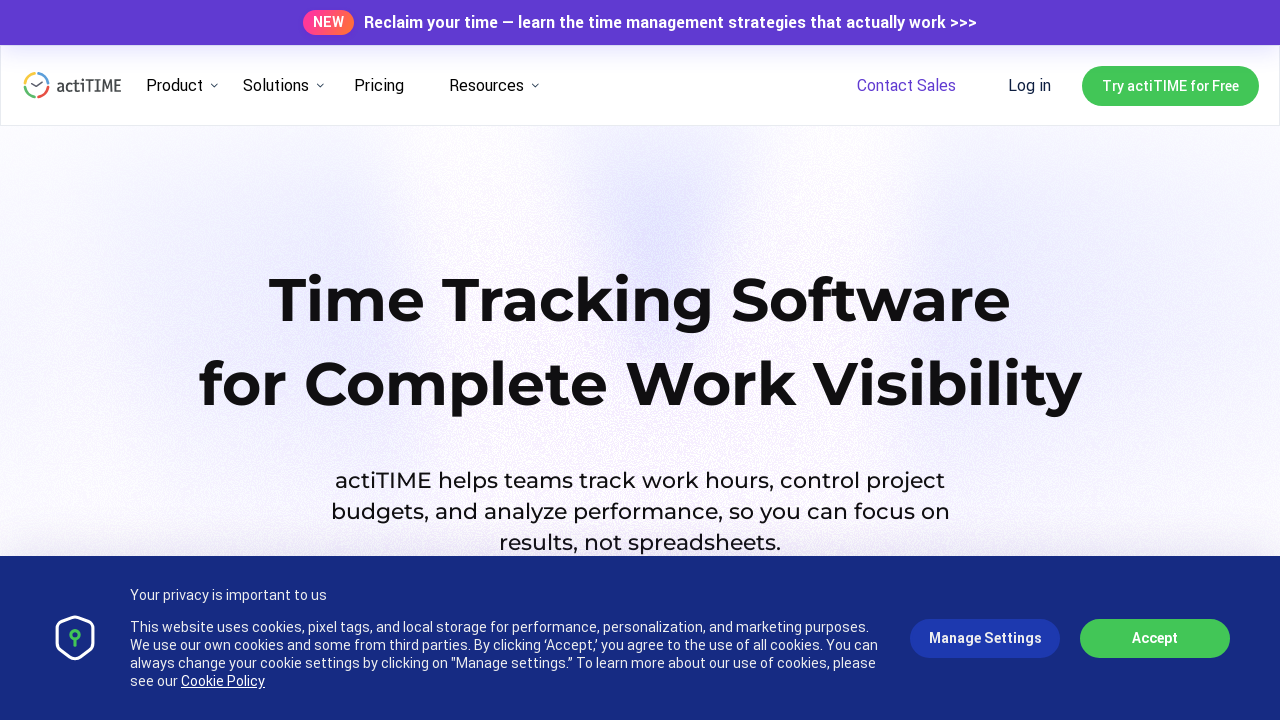